Tests clearing the complete state of all items by unchecking the toggle all checkbox

Starting URL: https://demo.playwright.dev/todomvc

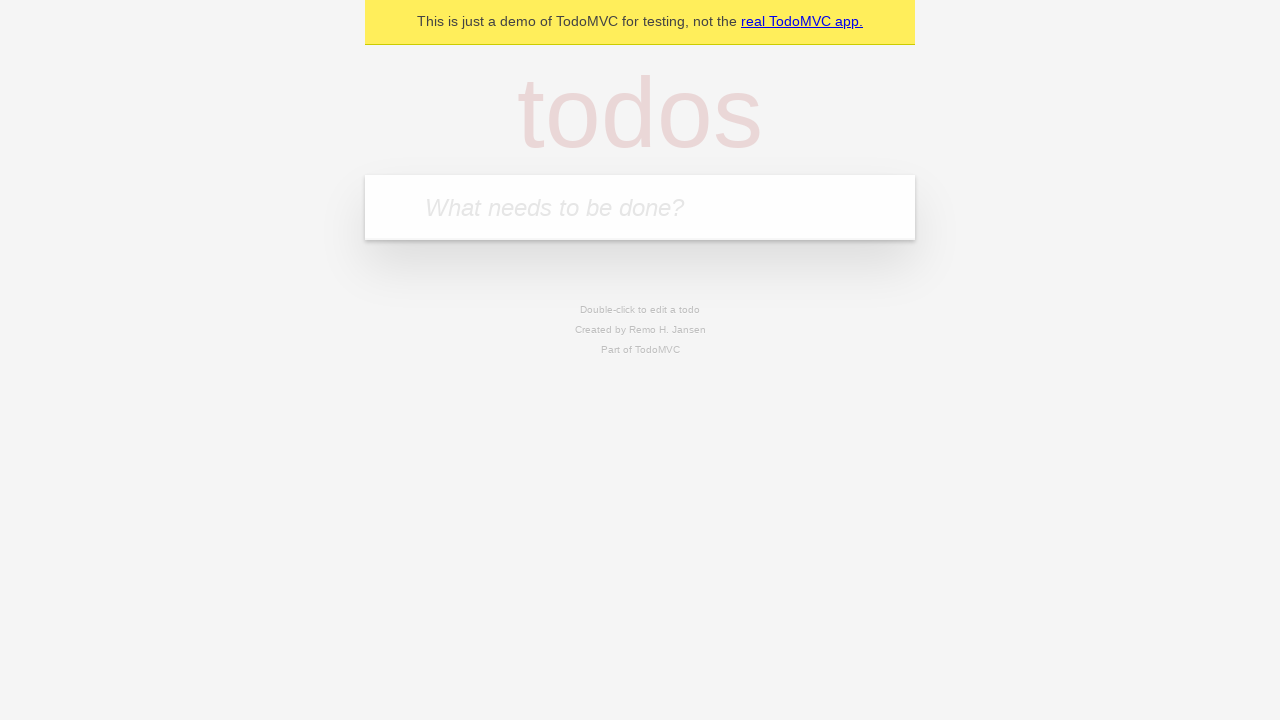

Filled todo input with 'buy some cheese' on internal:attr=[placeholder="What needs to be done?"i]
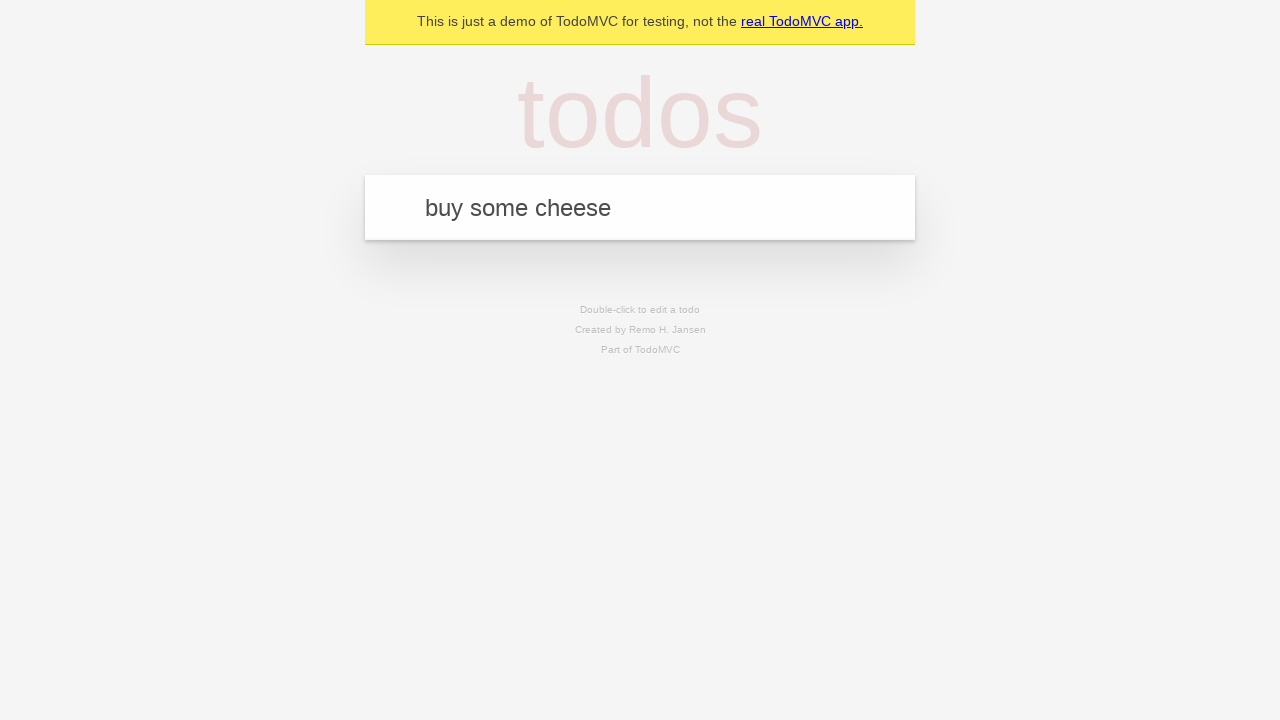

Pressed Enter to create first todo on internal:attr=[placeholder="What needs to be done?"i]
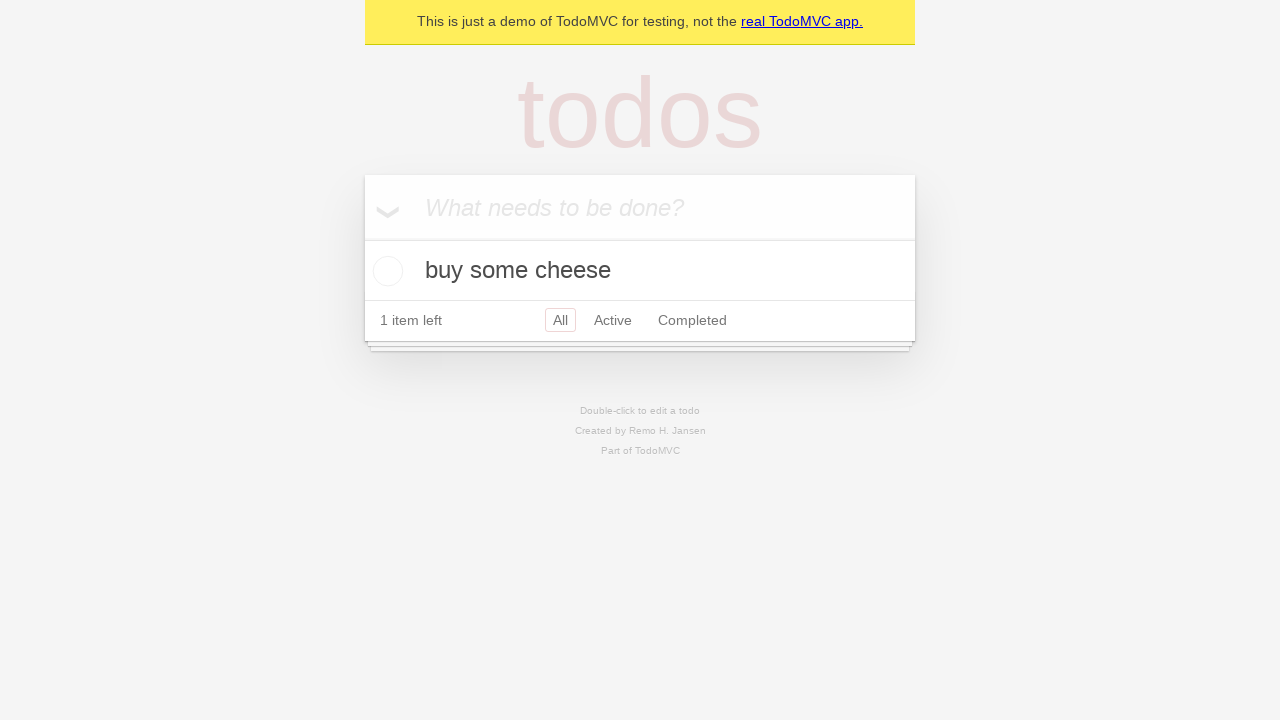

Filled todo input with 'feed the cat' on internal:attr=[placeholder="What needs to be done?"i]
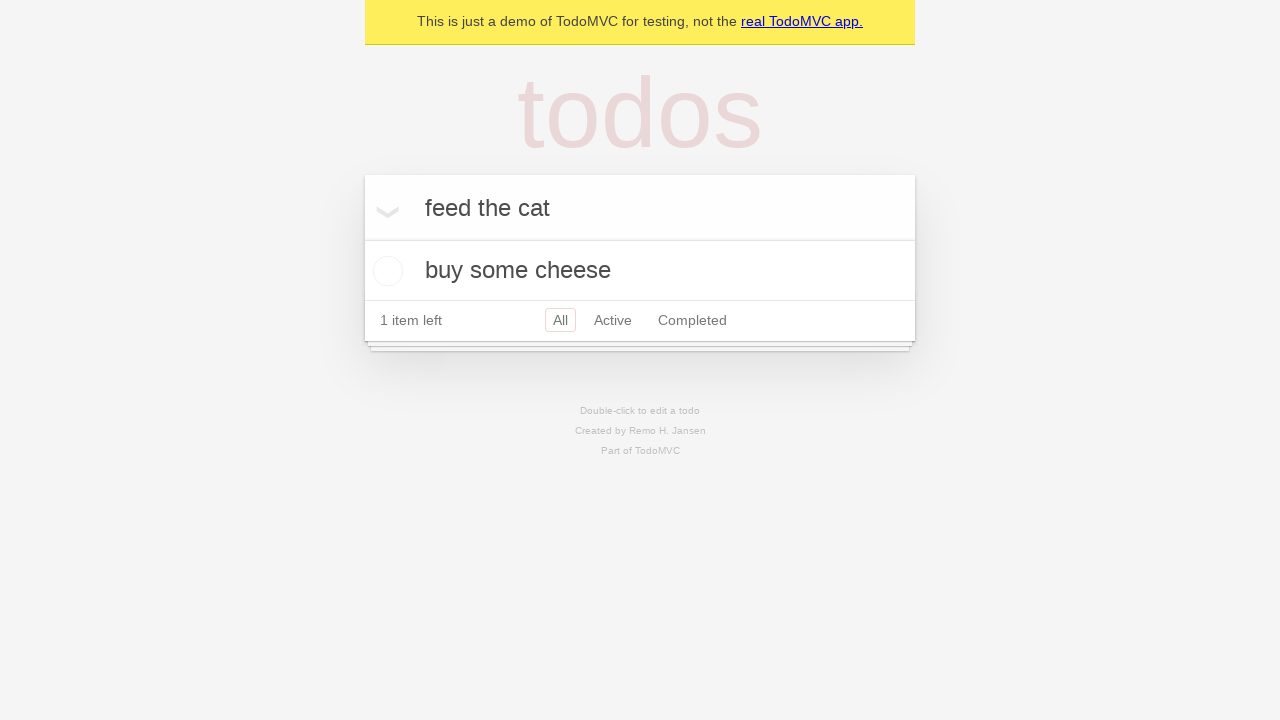

Pressed Enter to create second todo on internal:attr=[placeholder="What needs to be done?"i]
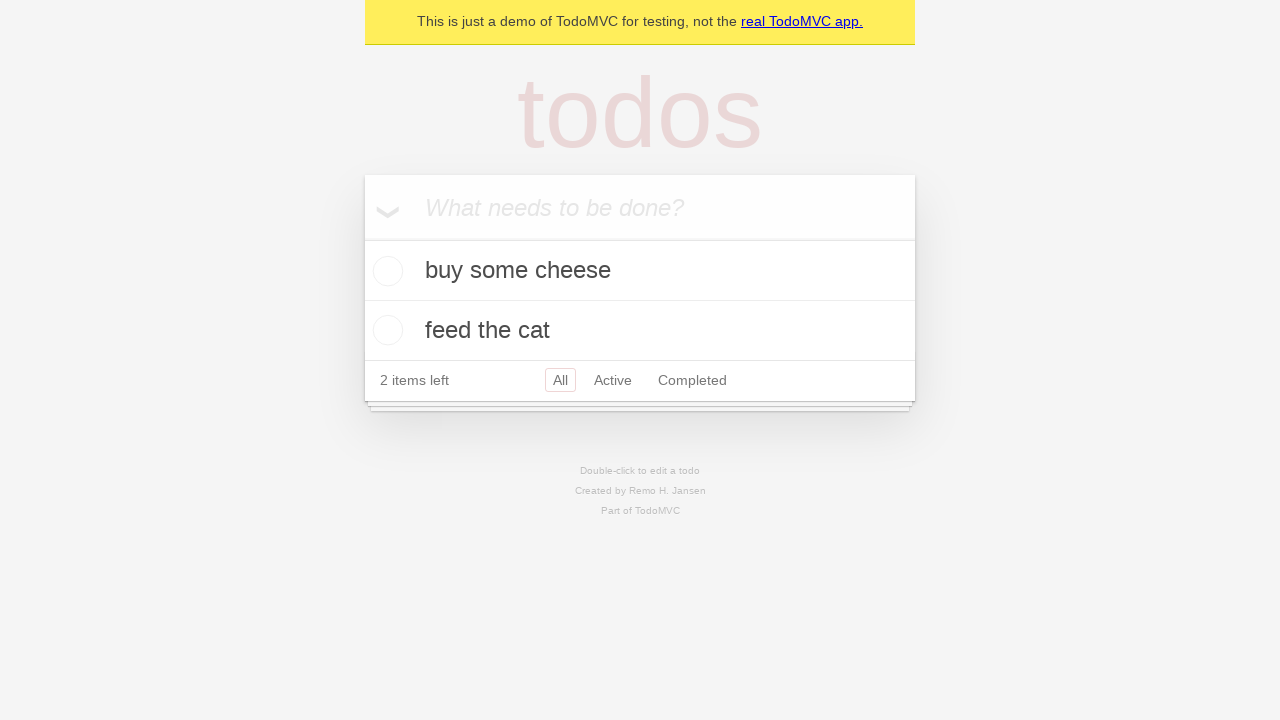

Filled todo input with 'book a doctors appointment' on internal:attr=[placeholder="What needs to be done?"i]
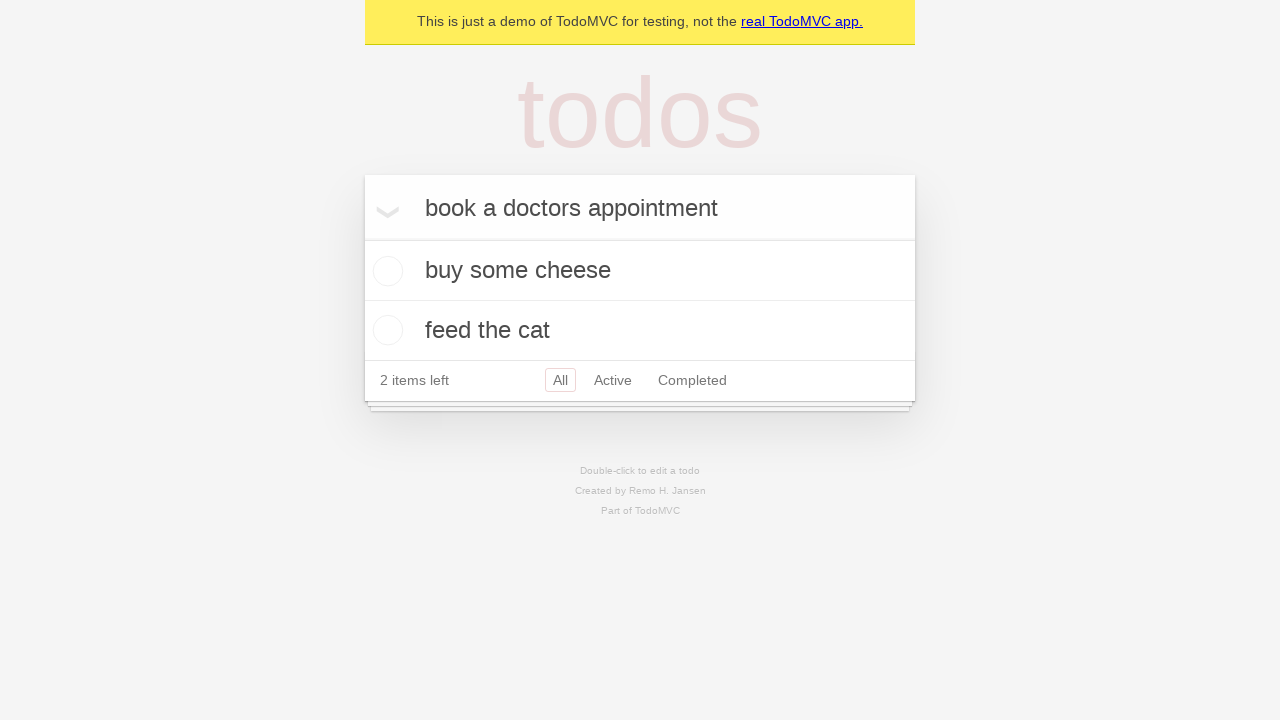

Pressed Enter to create third todo on internal:attr=[placeholder="What needs to be done?"i]
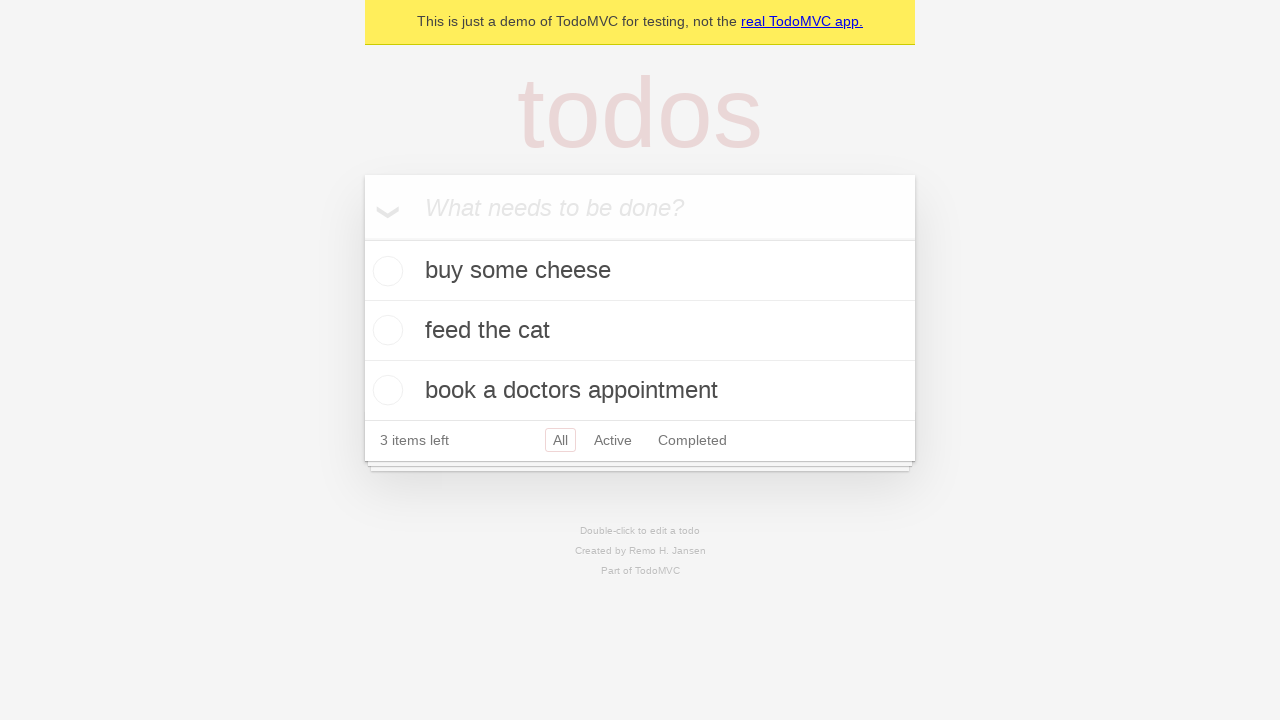

Checked the toggle all checkbox to mark all items as complete at (362, 238) on internal:label="Mark all as complete"i
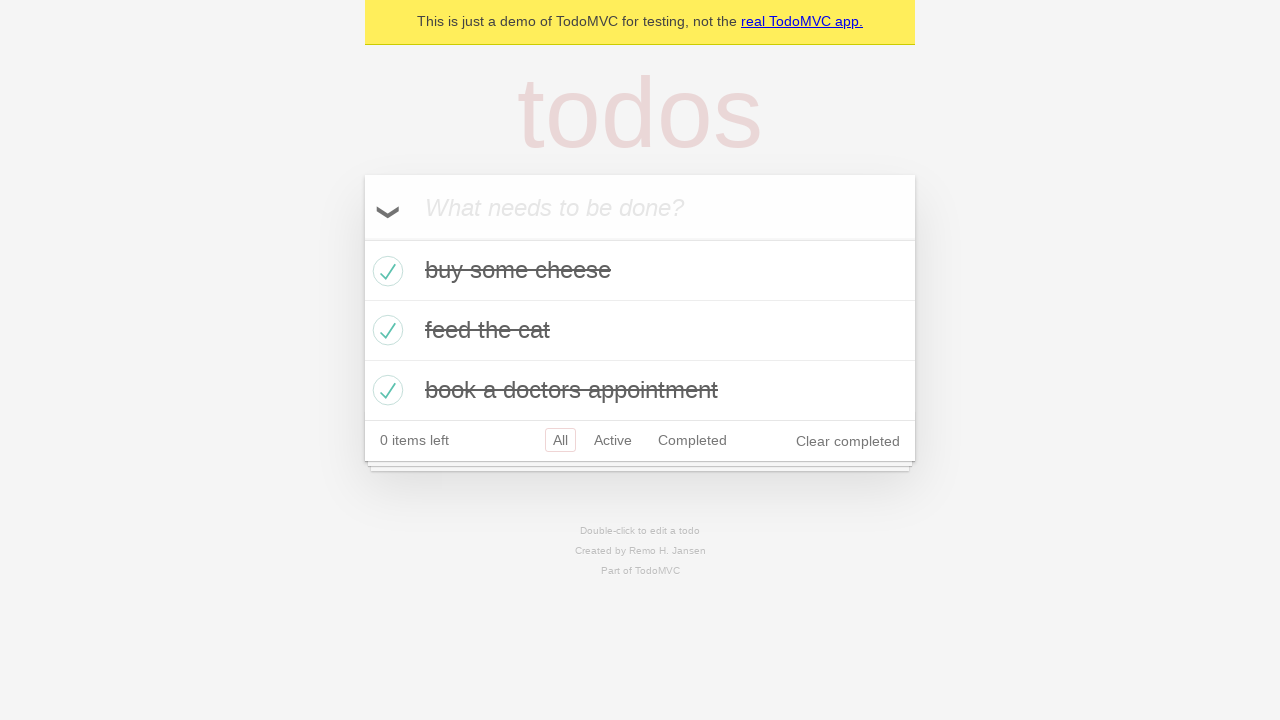

Unchecked the toggle all checkbox to clear complete state of all items at (362, 238) on internal:label="Mark all as complete"i
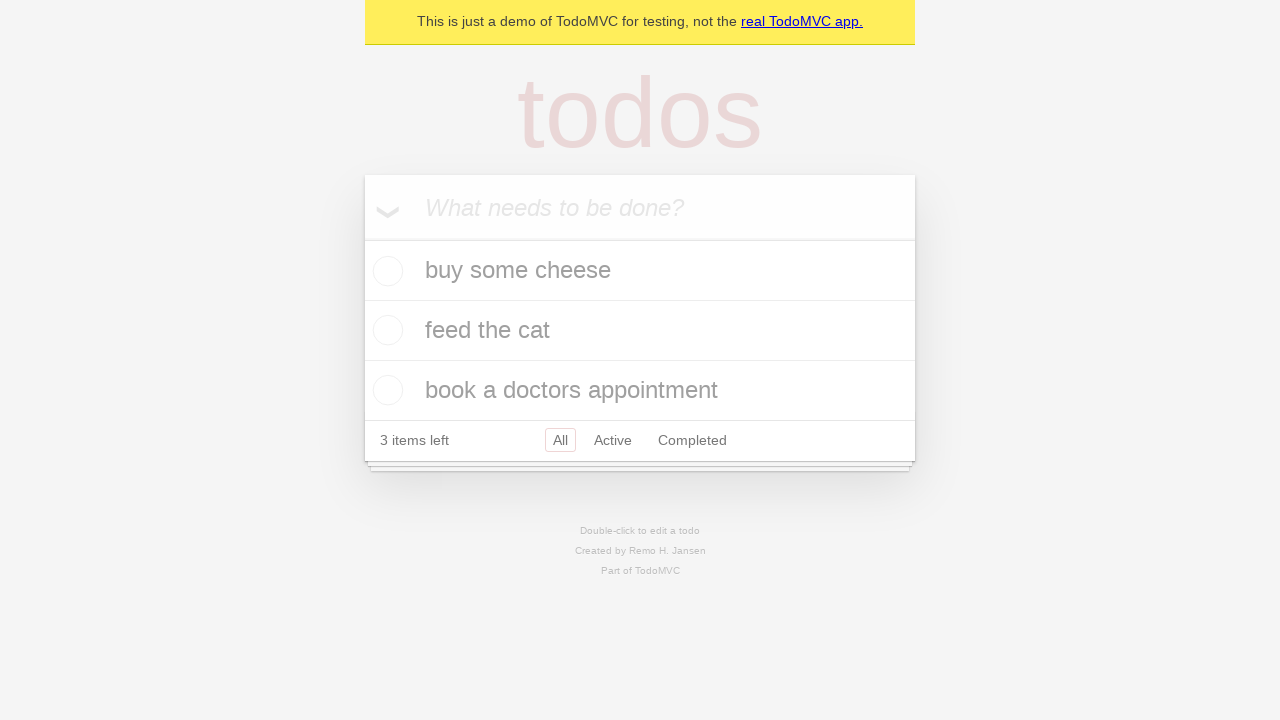

Waited for todo items to be displayed
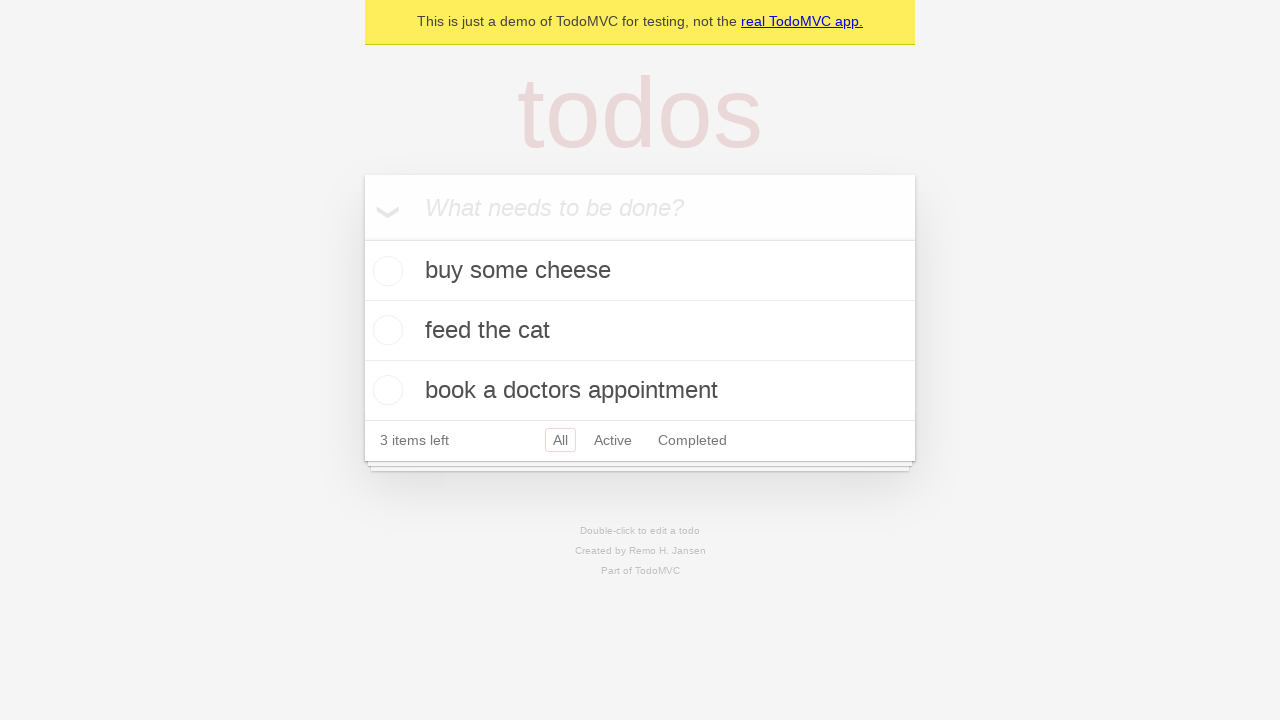

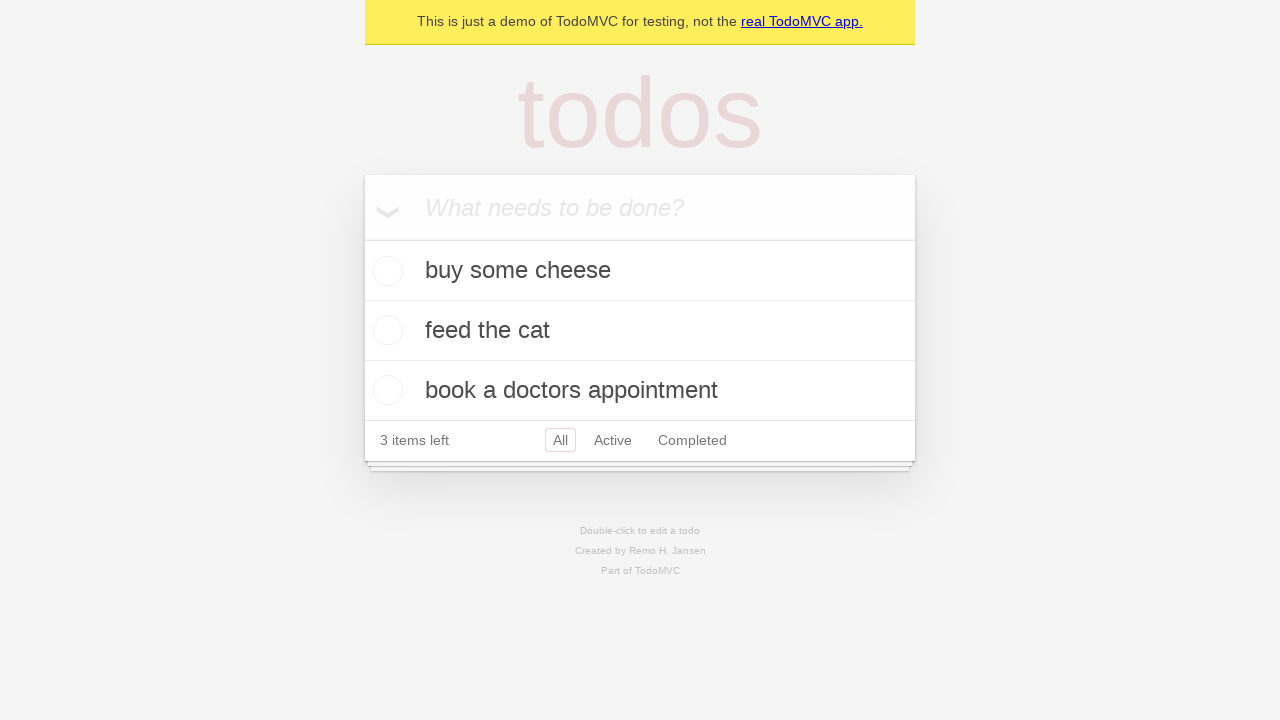